Tests jQuery UI checkboxradio demo by selecting a radio button and multiple checkboxes within an iframe

Starting URL: https://jqueryui.com/checkboxradio/

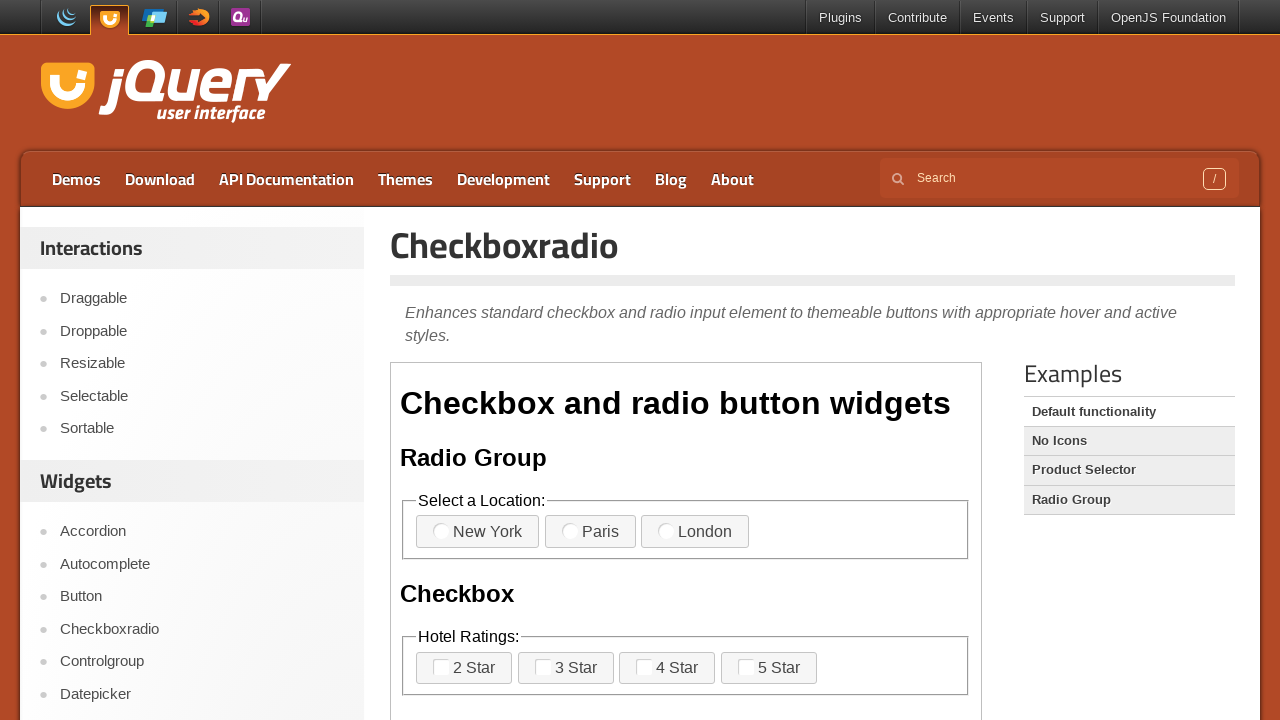

Located the demo iframe
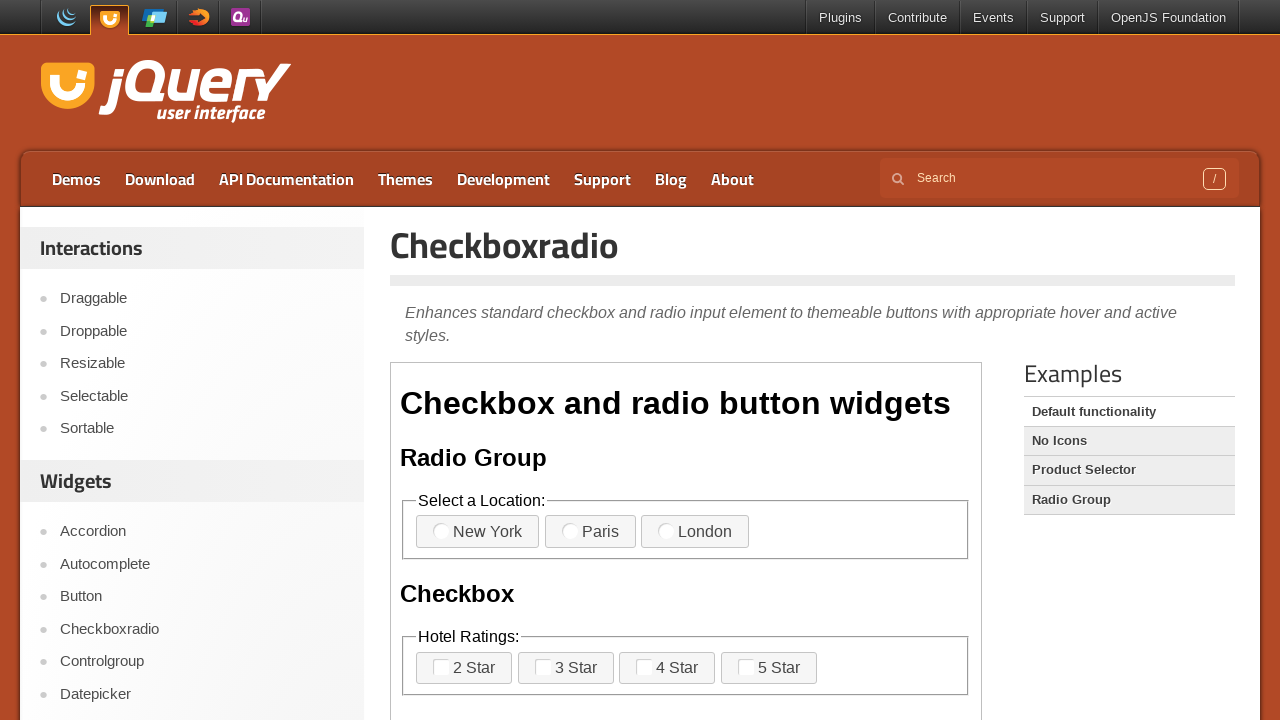

Selected radio button option 2 at (590, 532) on iframe >> nth=0 >> internal:control=enter-frame >> label[for='radio-2']
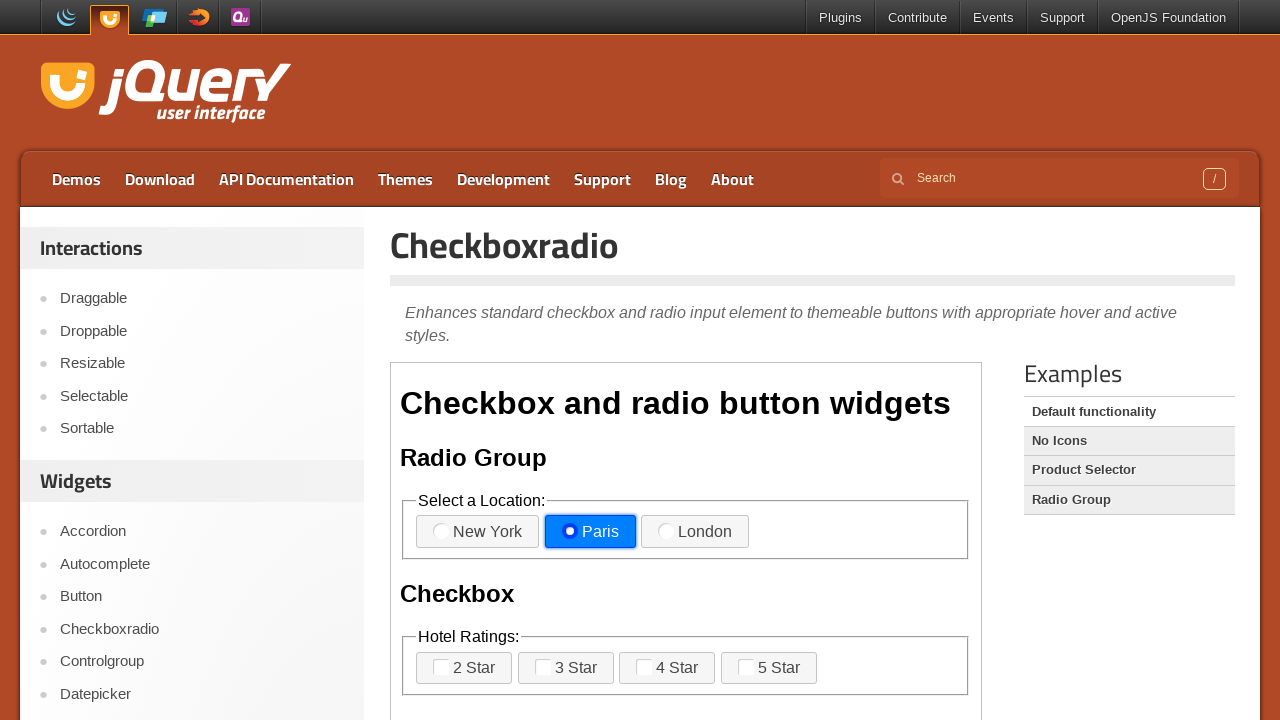

Selected checkbox 2 at (566, 668) on iframe >> nth=0 >> internal:control=enter-frame >> label[for='checkbox-2']
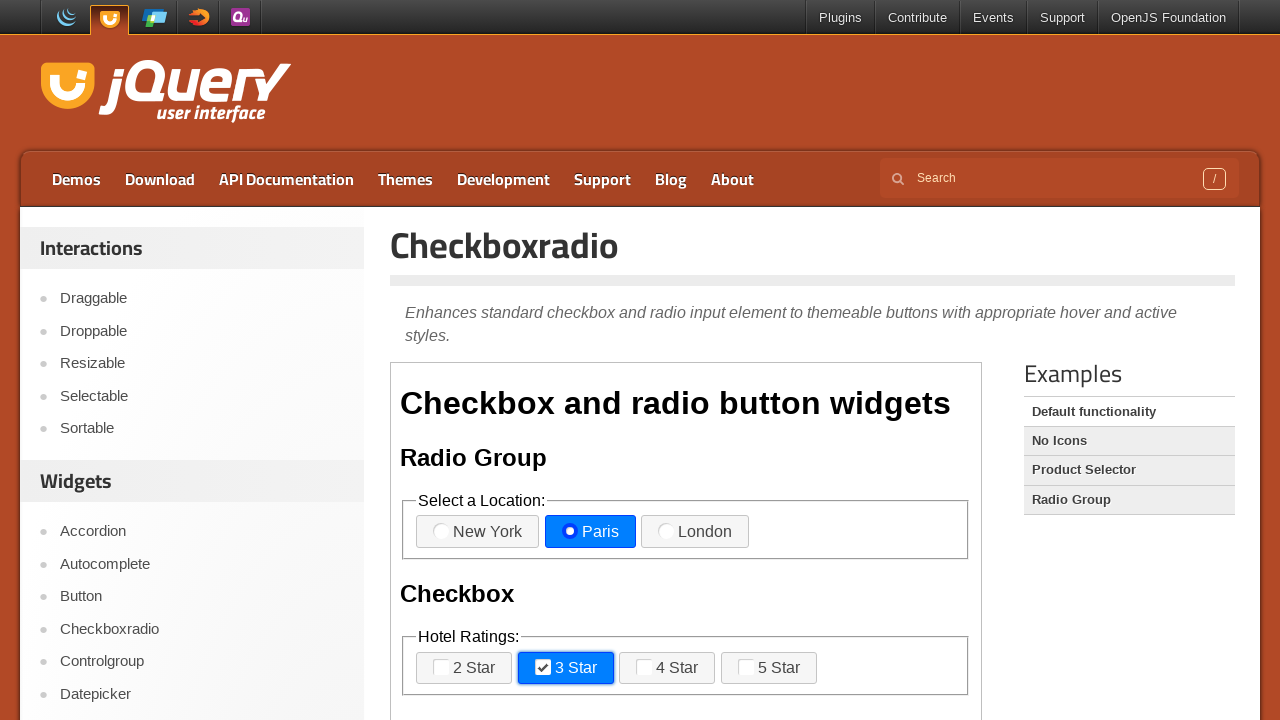

Selected checkbox 3 at (667, 668) on iframe >> nth=0 >> internal:control=enter-frame >> label[for='checkbox-3']
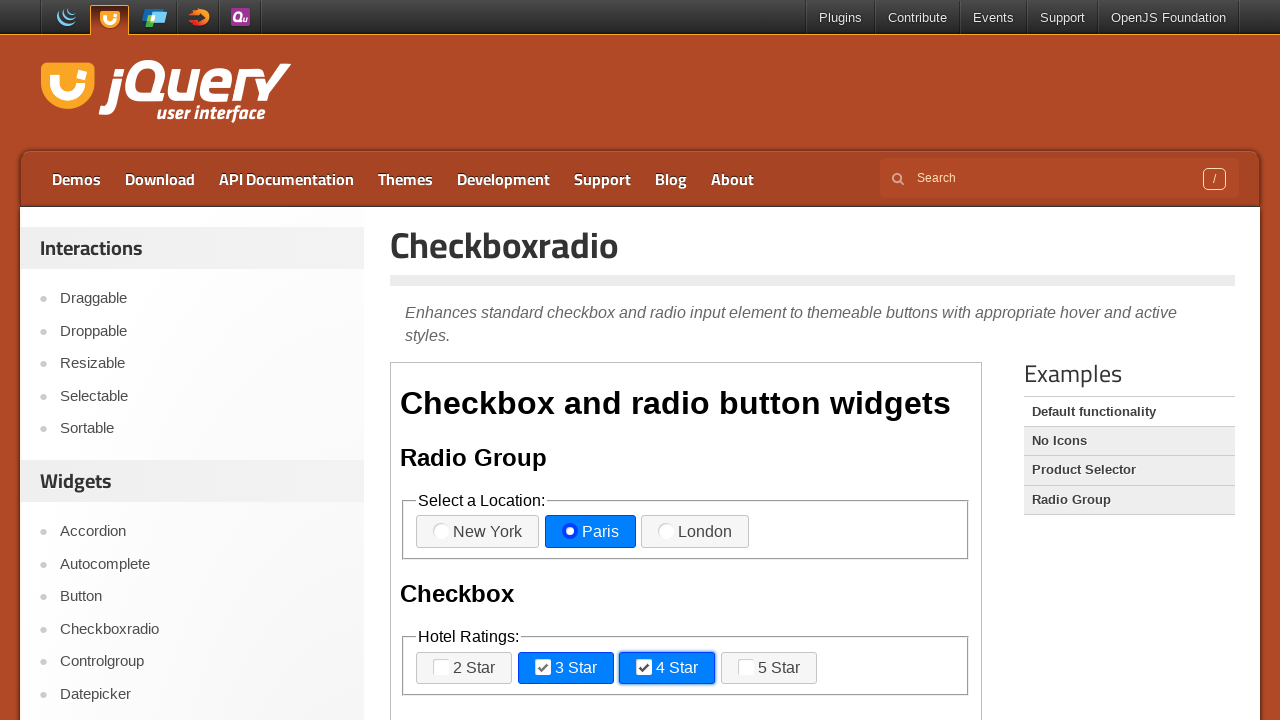

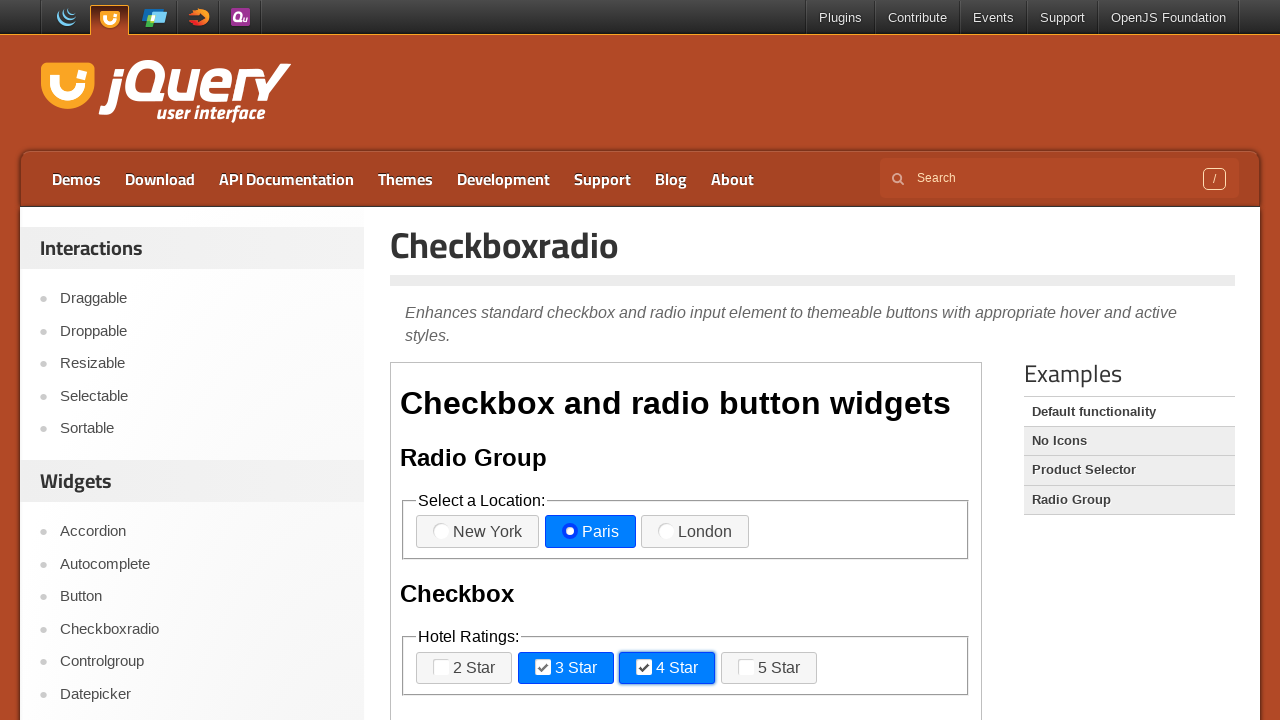